Tests Vue dropdown selection by selecting "Second Option" from the dropdown menu

Starting URL: https://mikerodham.github.io/vue-dropdowns/

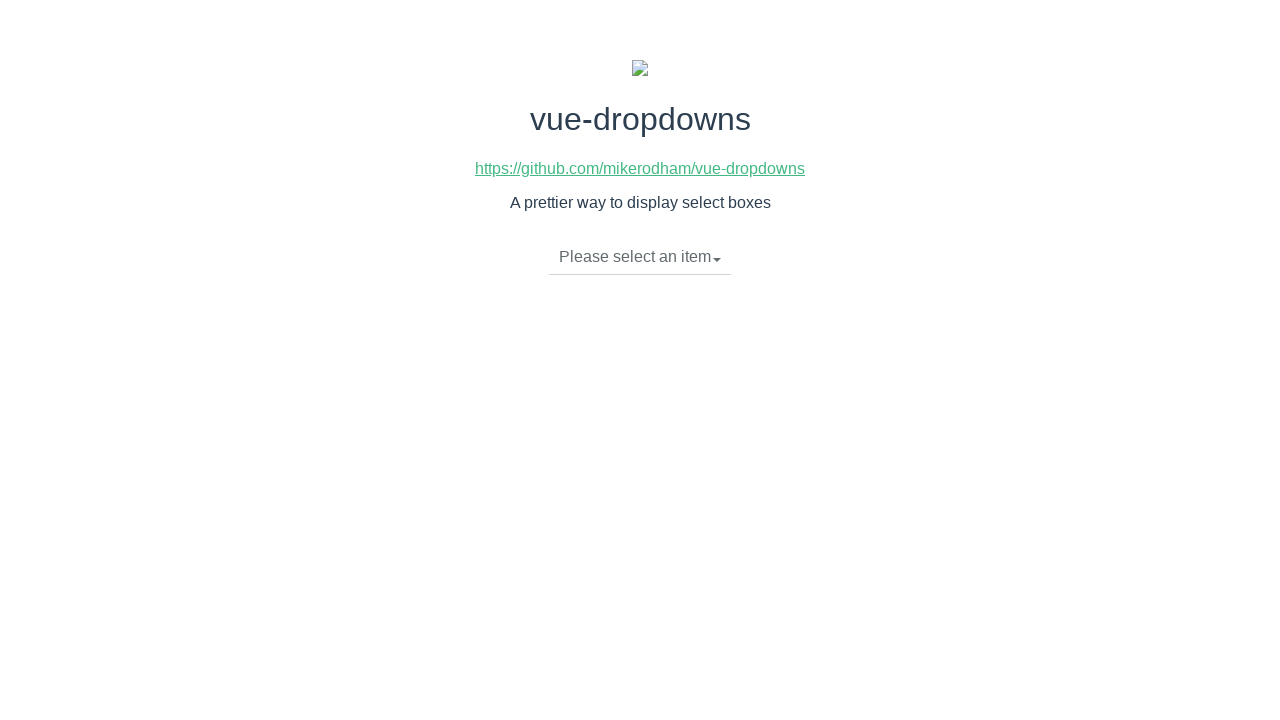

Clicked dropdown toggle to open menu at (640, 257) on li.dropdown-toggle
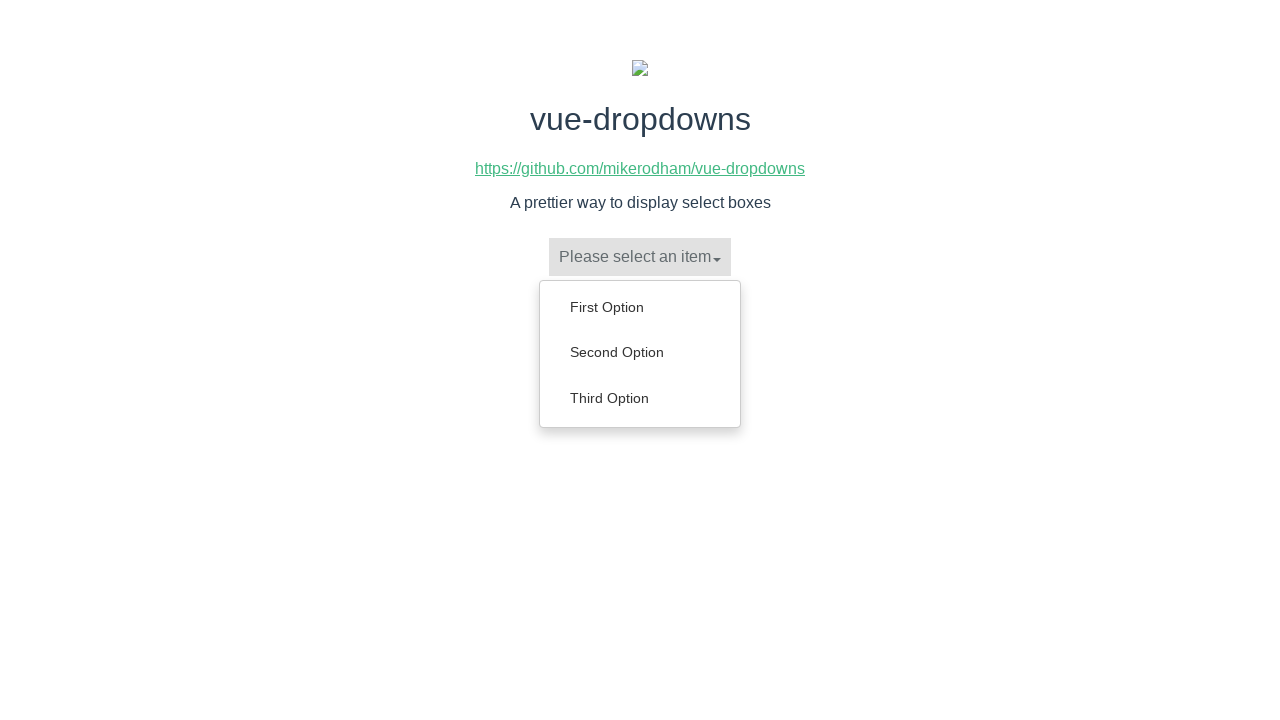

Selected 'Second Option' from dropdown menu at (640, 352) on ul.dropdown-menu>li>a:has-text('Second Option')
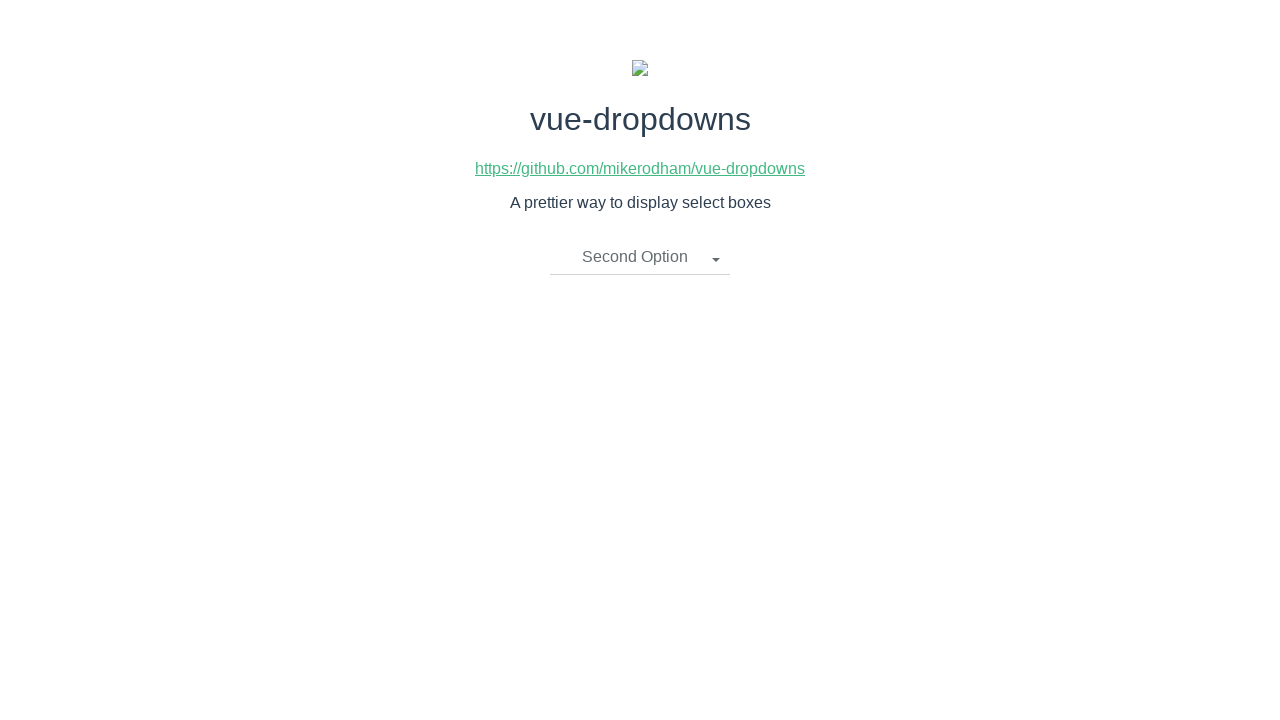

Verified that 'Second Option' is selected in dropdown
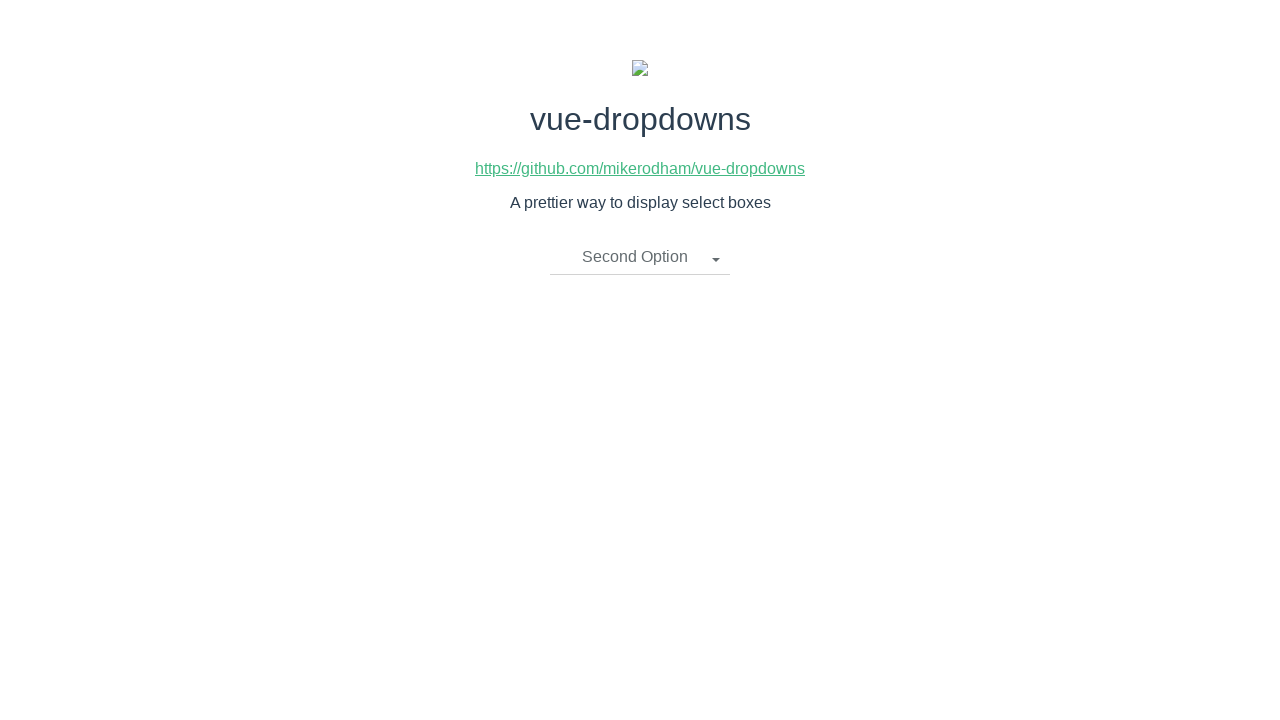

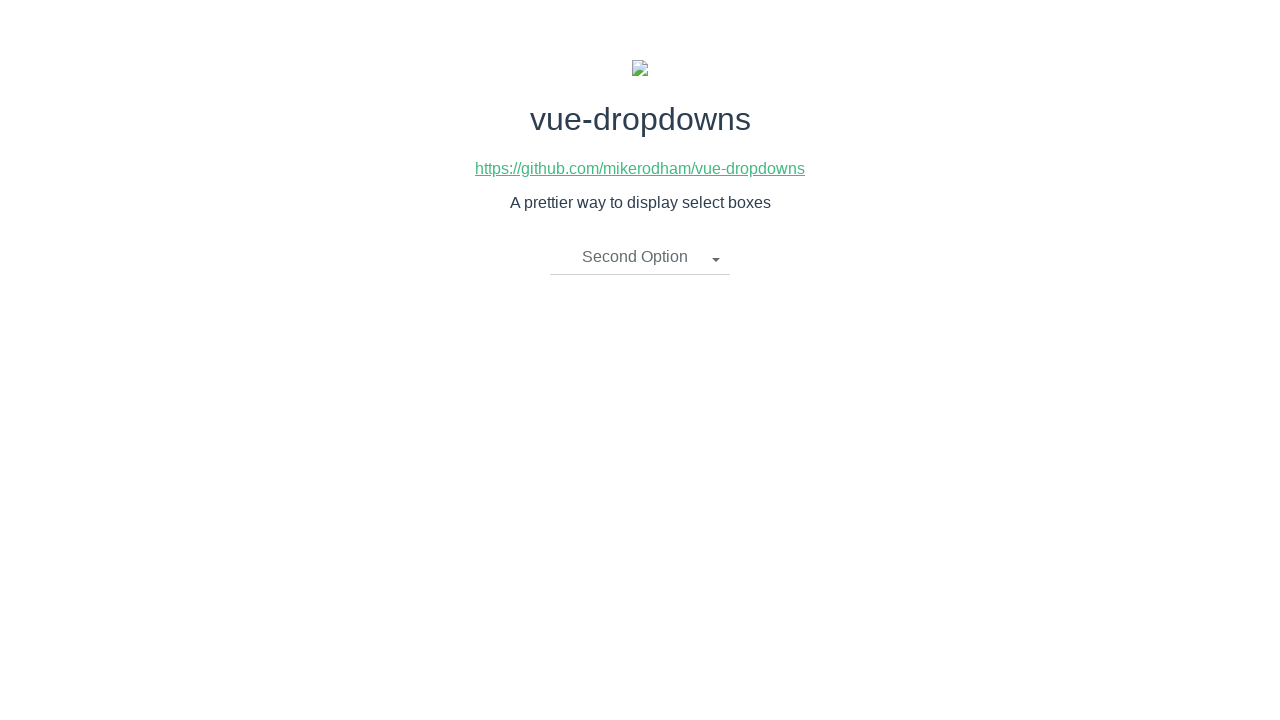